Tests that new todo items are appended to the bottom of the list by creating 3 items and verifying the count display.

Starting URL: https://demo.playwright.dev/todomvc

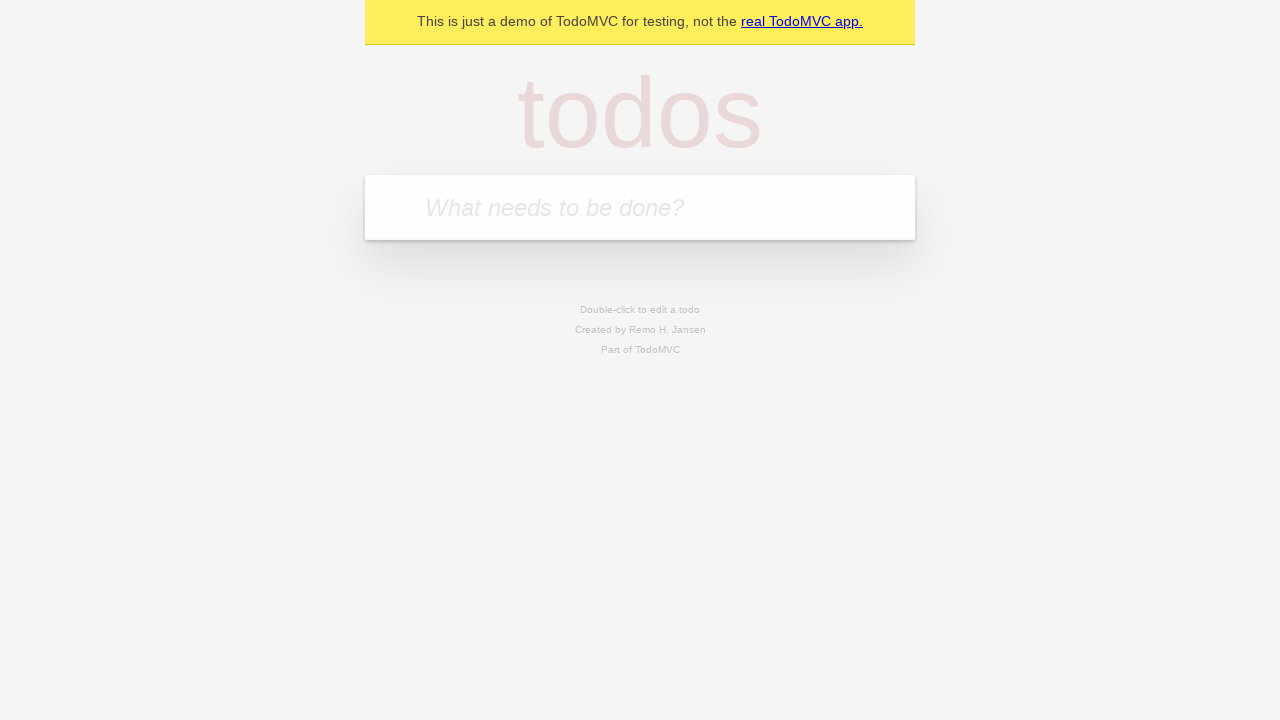

Filled todo input with 'buy some cheese' on internal:attr=[placeholder="What needs to be done?"i]
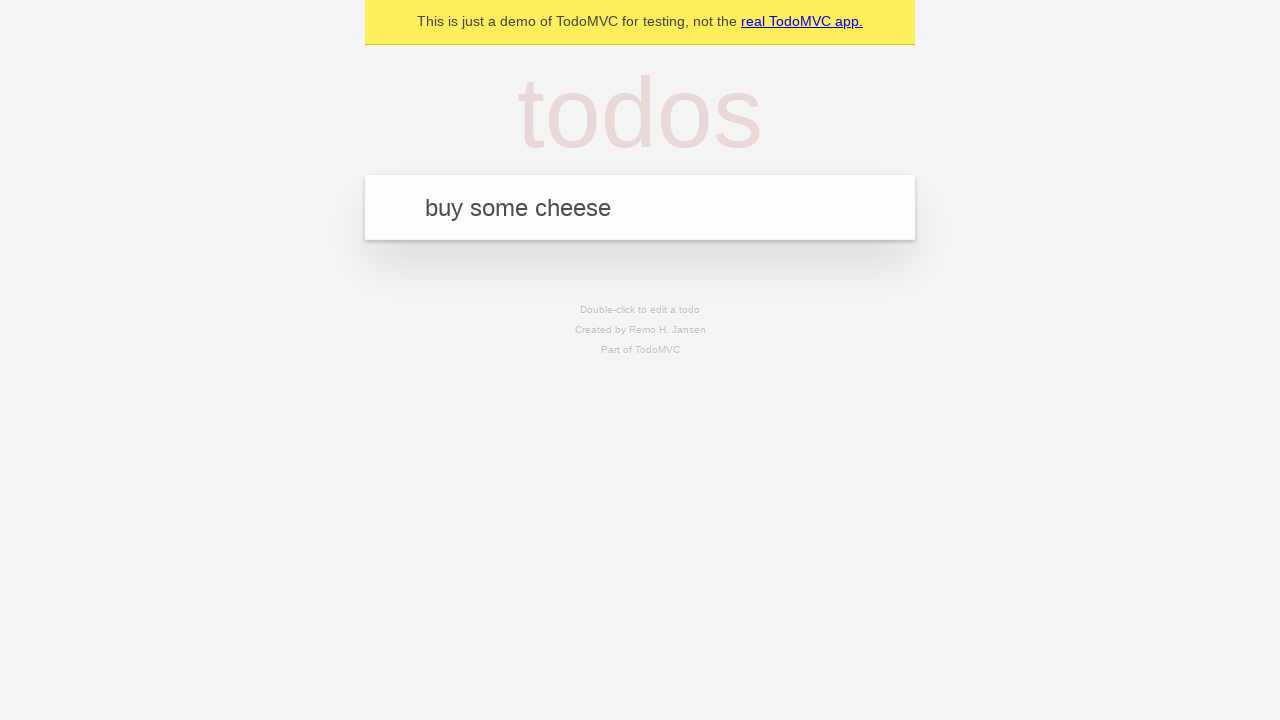

Pressed Enter to add first todo item on internal:attr=[placeholder="What needs to be done?"i]
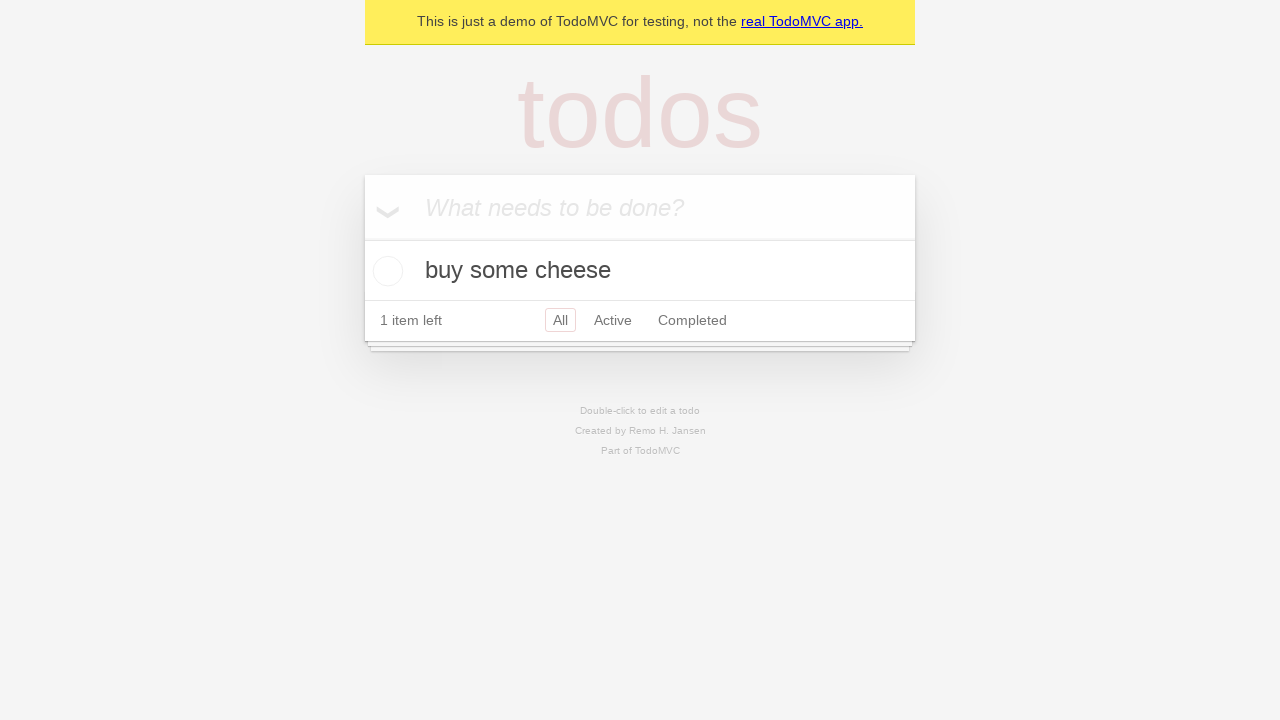

Filled todo input with 'feed the cat' on internal:attr=[placeholder="What needs to be done?"i]
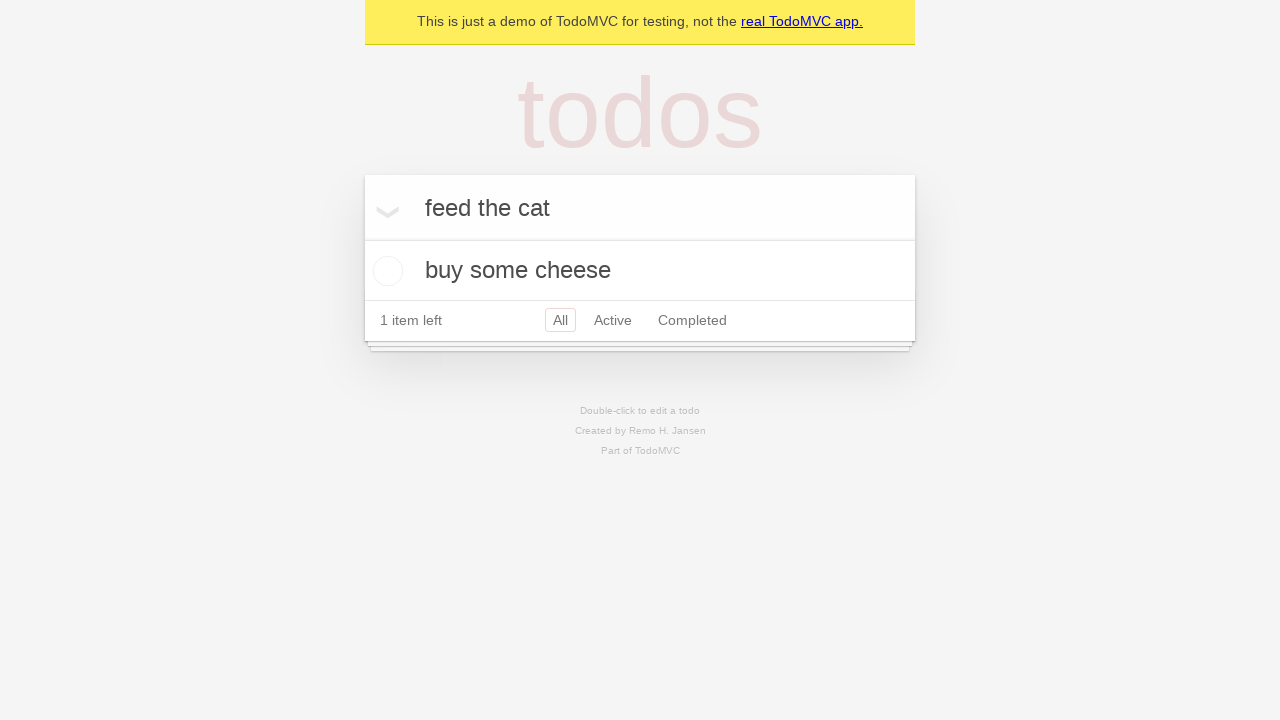

Pressed Enter to add second todo item on internal:attr=[placeholder="What needs to be done?"i]
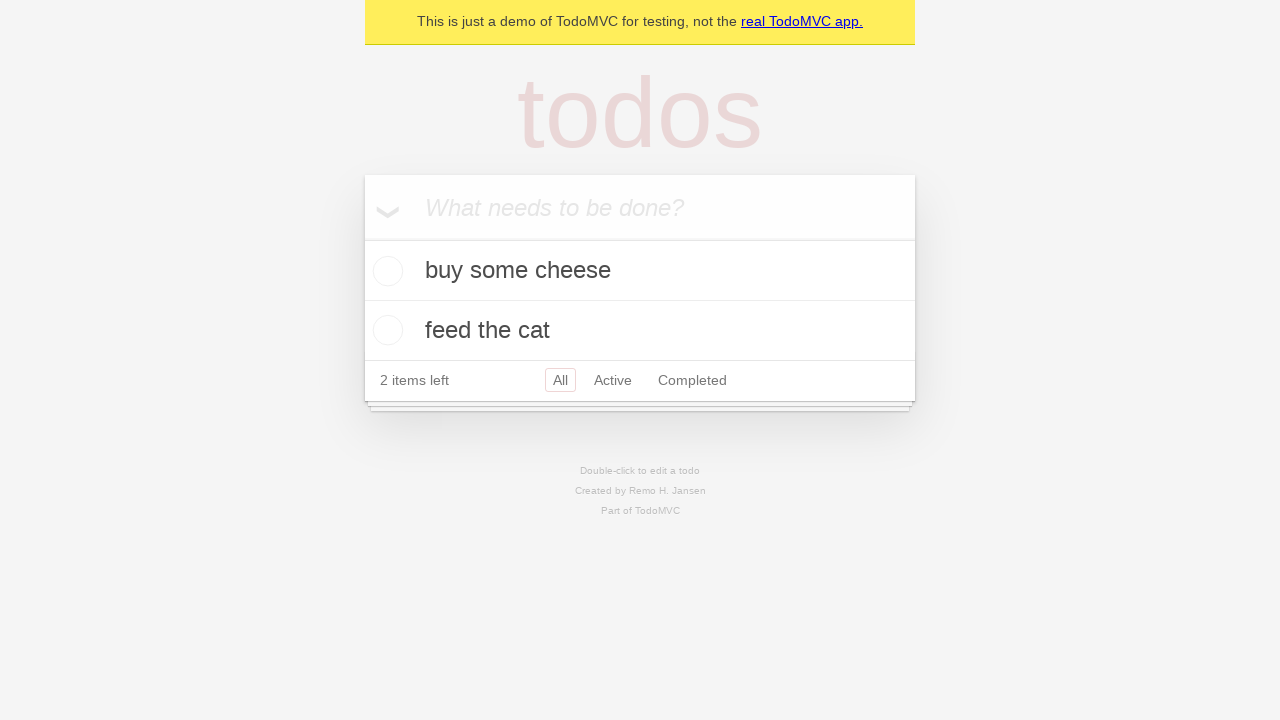

Filled todo input with 'book a doctors appointment' on internal:attr=[placeholder="What needs to be done?"i]
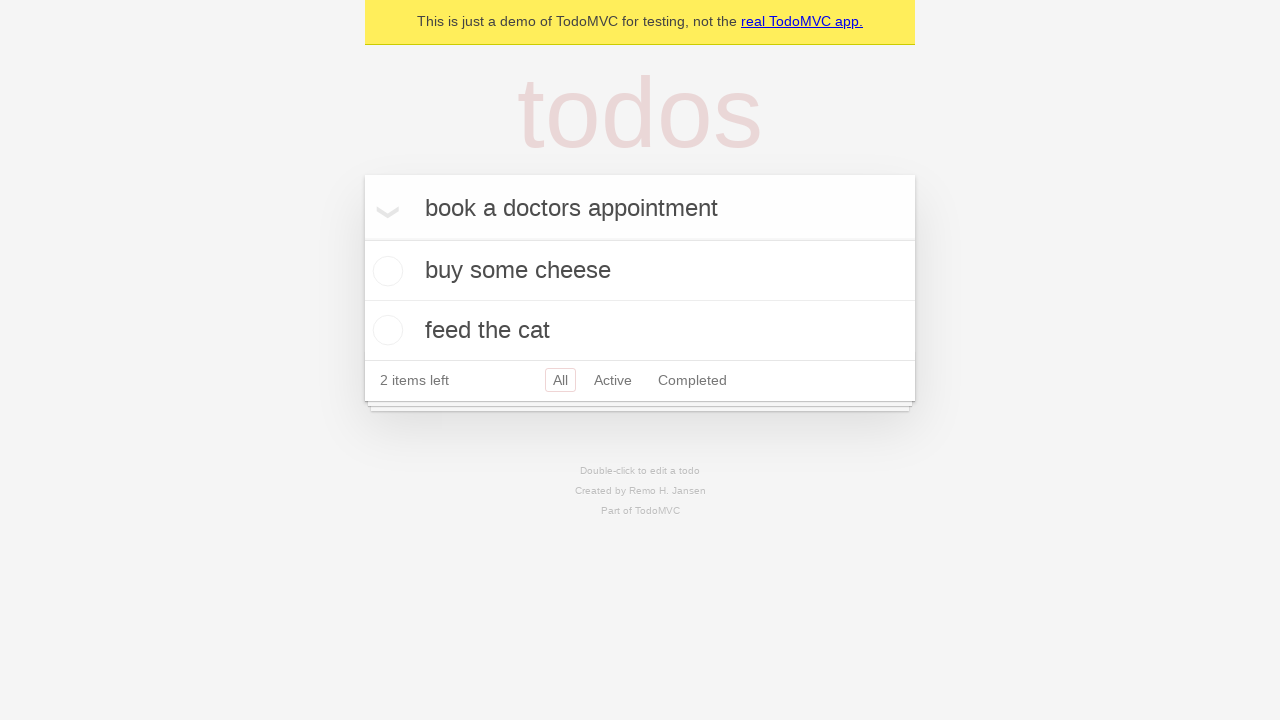

Pressed Enter to add third todo item on internal:attr=[placeholder="What needs to be done?"i]
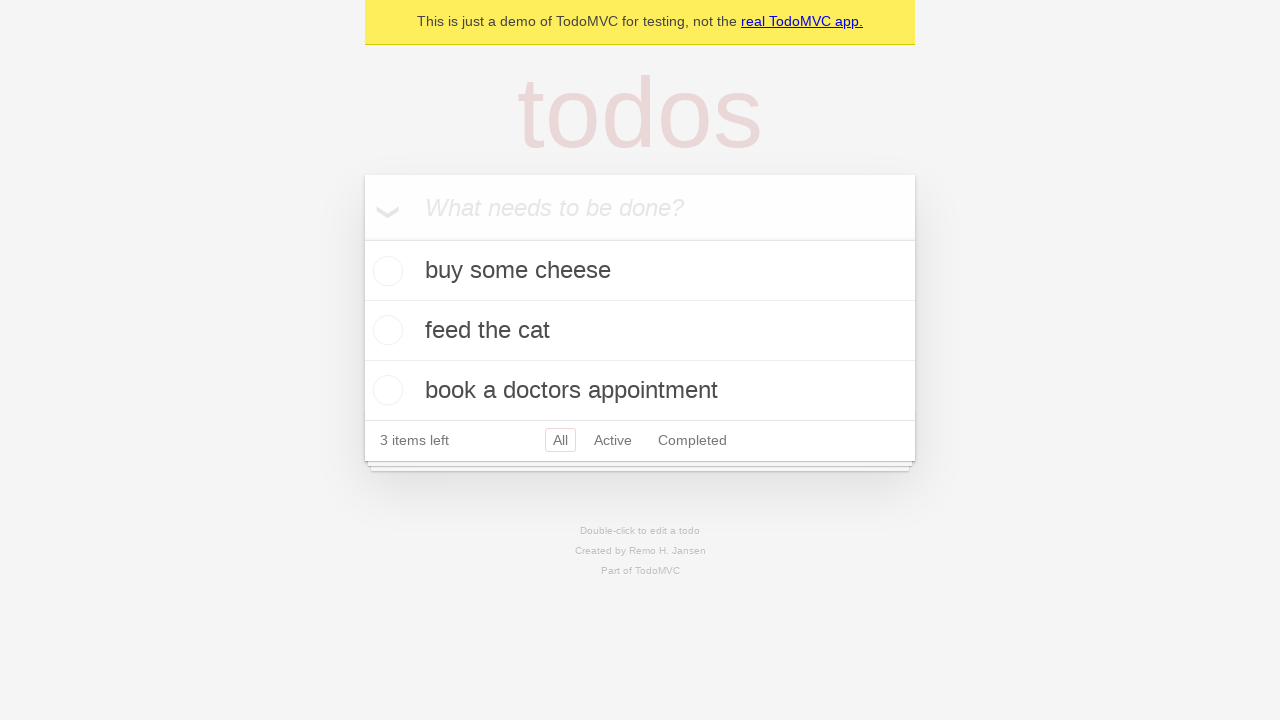

Todo count element appeared, verifying 3 items in list
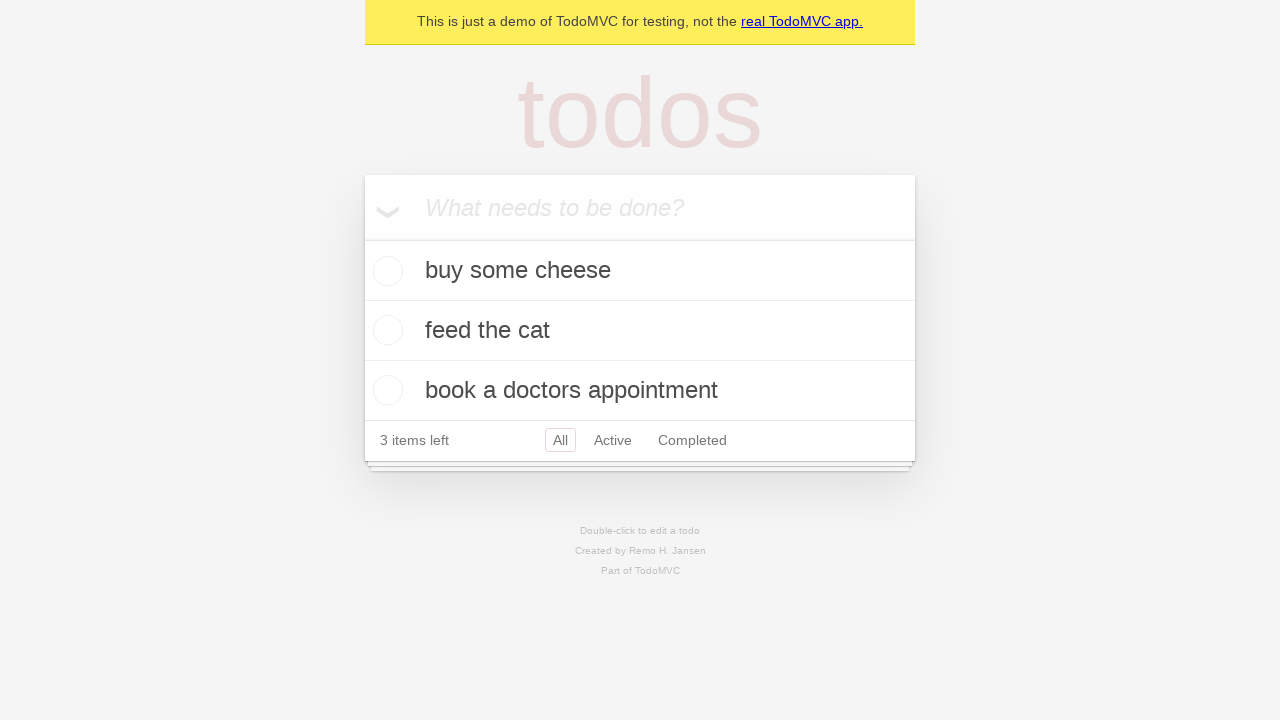

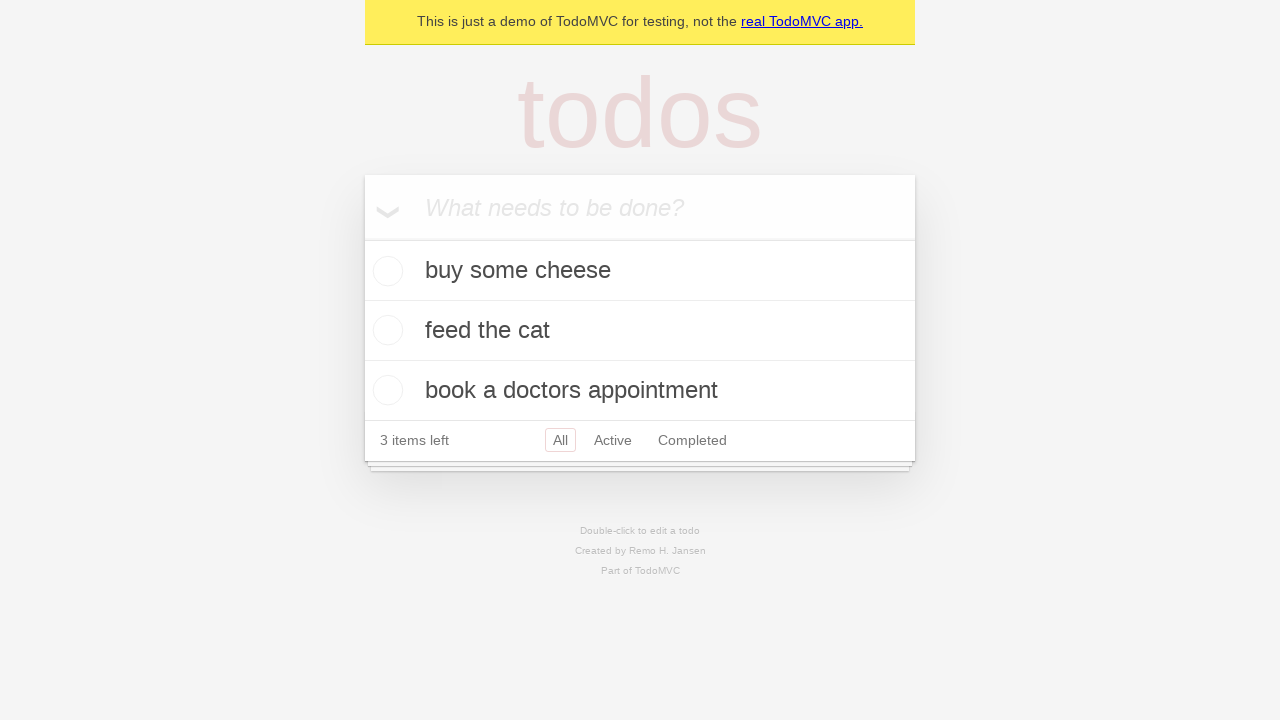